Tests floating menu by scrolling to the end of the page and verifying the menu follows the scroll

Starting URL: https://the-internet.herokuapp.com/floating_menu

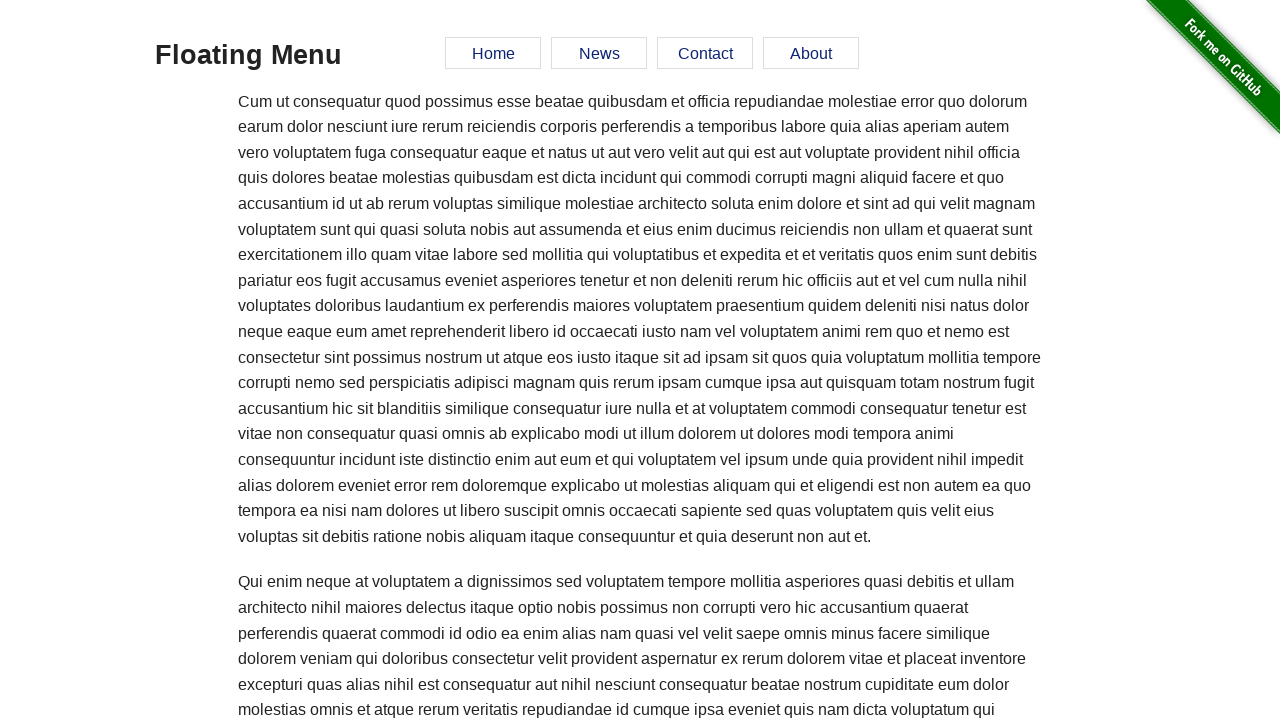

Waited for floating menu to be visible
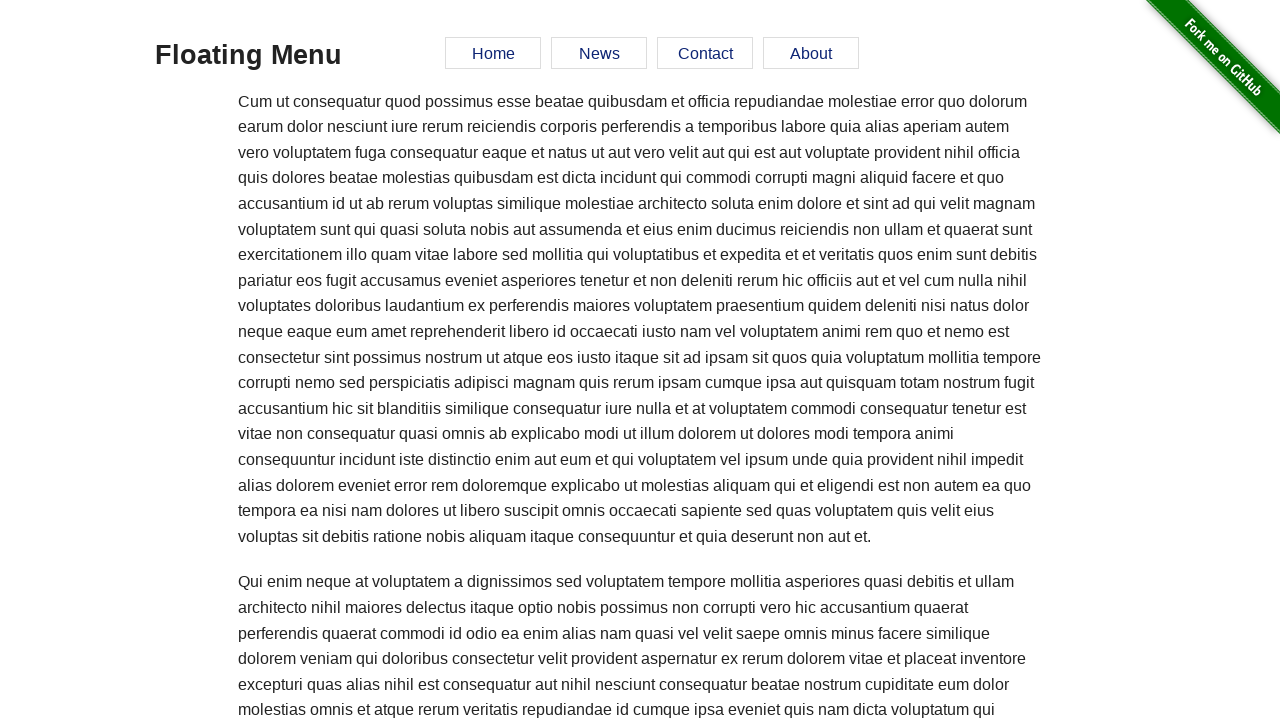

Scrolled to the end of the page
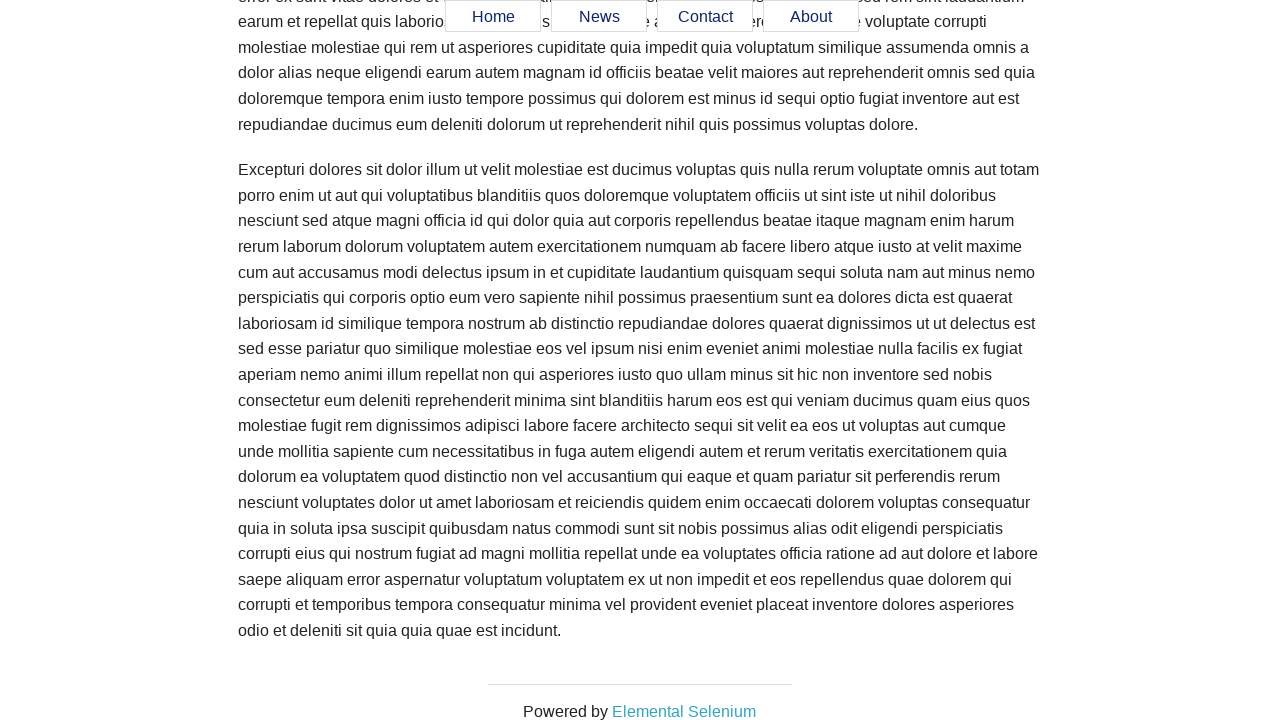

Waited for scroll animation to complete
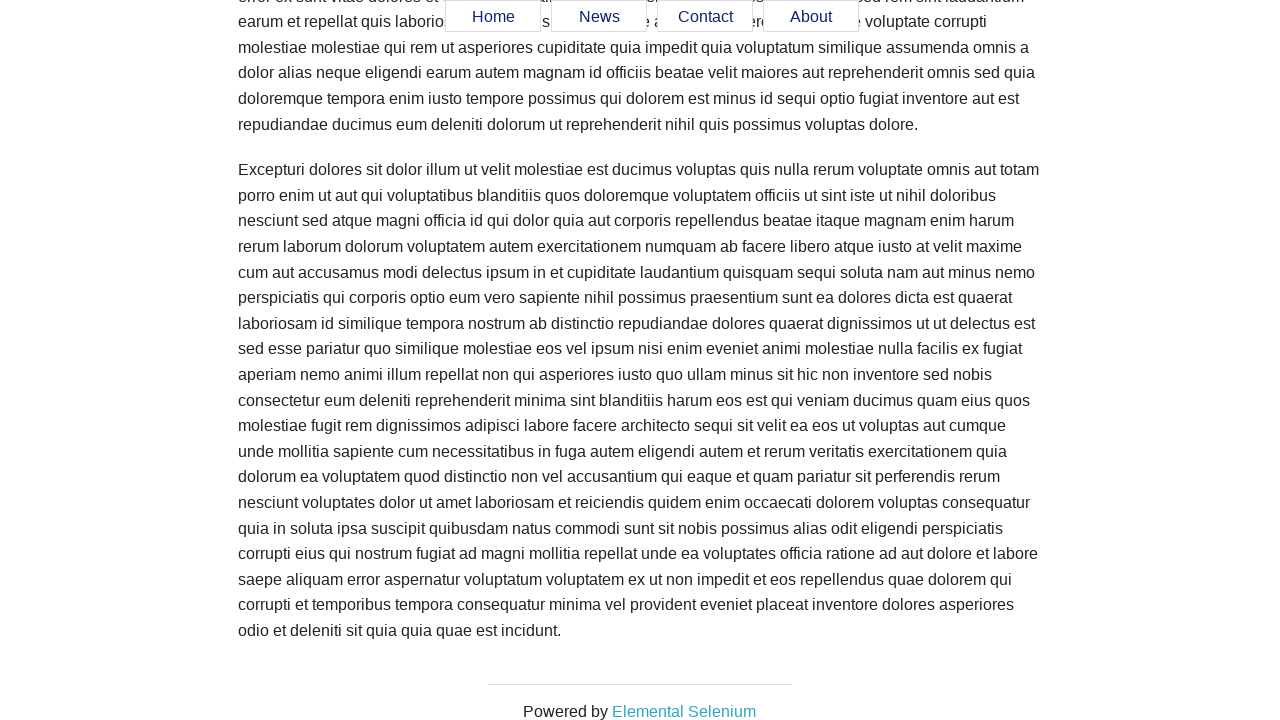

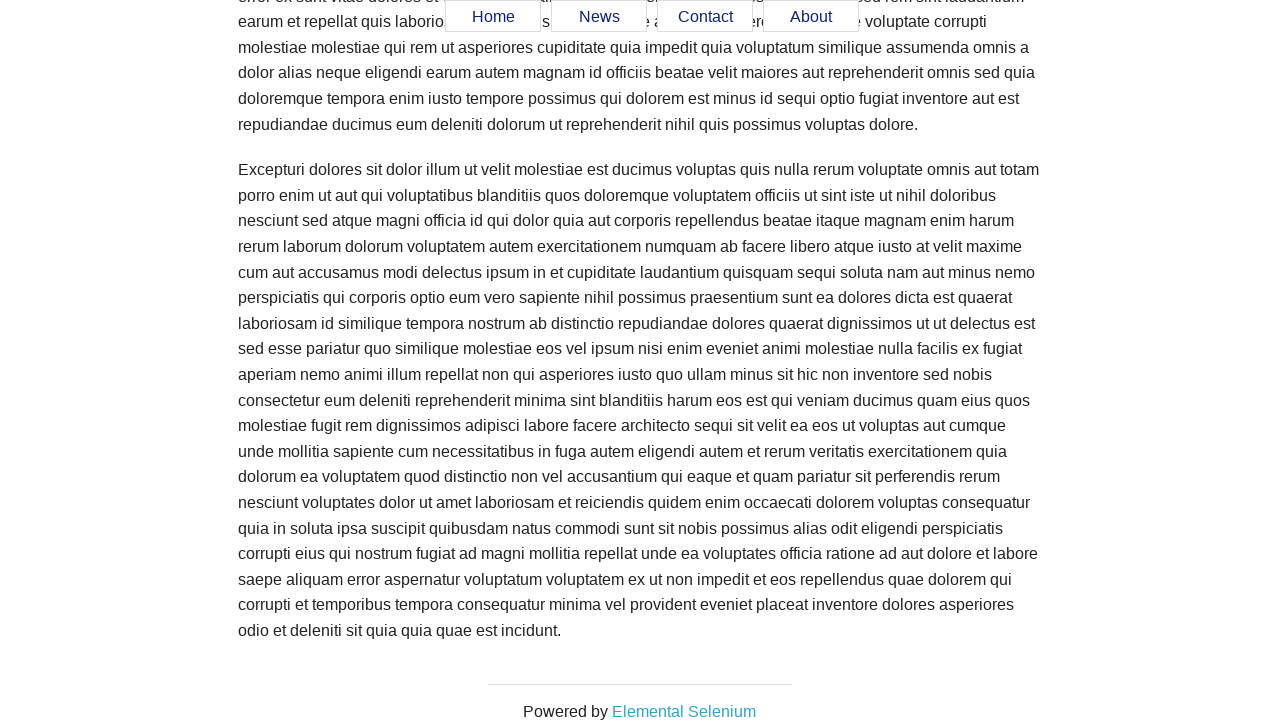